Tests the Contact Us form by navigating to the contact page, filling in name, email, phone, and message fields, then submitting and verifying confirmation

Starting URL: https://parabank.parasoft.com/

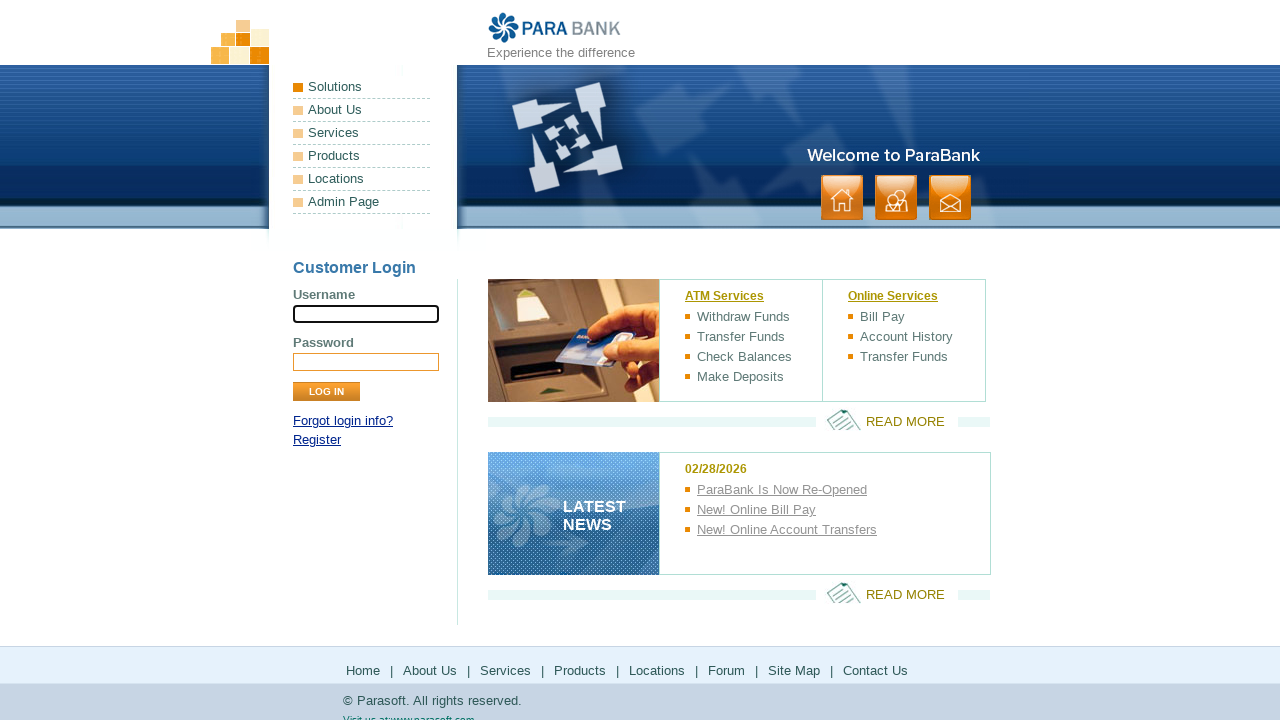

Clicked Contact Us link at (950, 198) on a:has-text('contact')
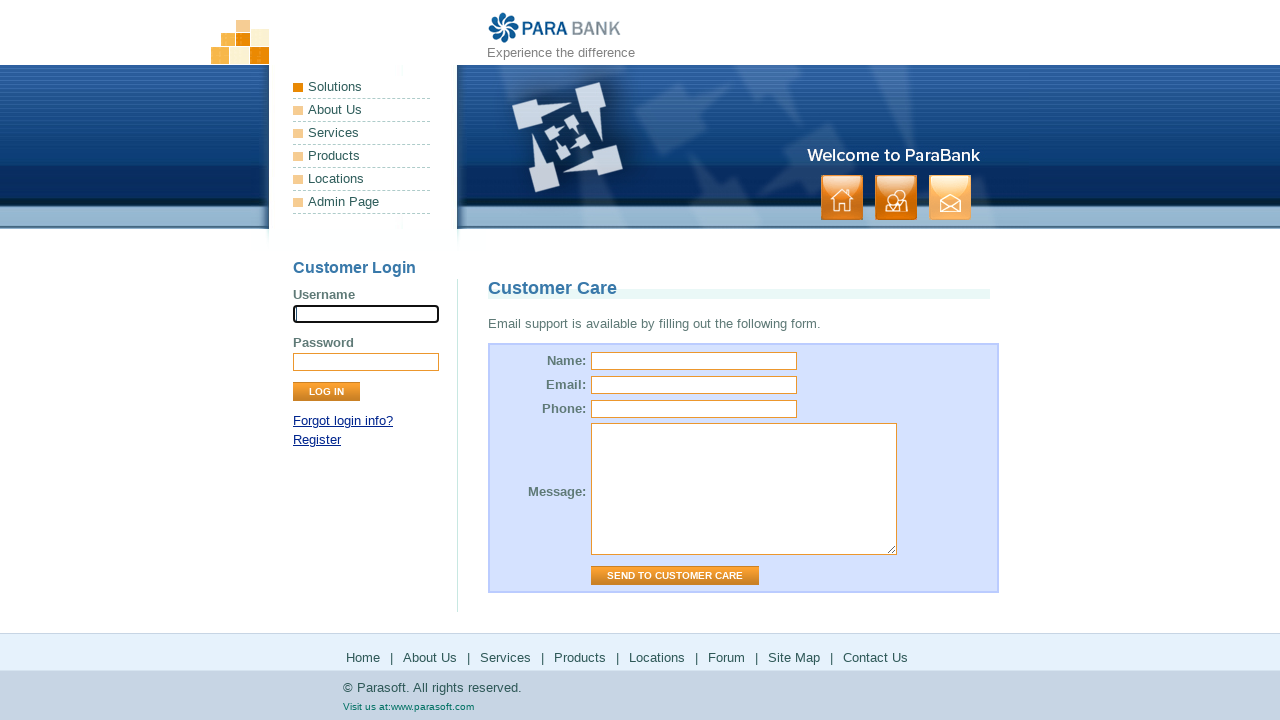

Customer Care page loaded
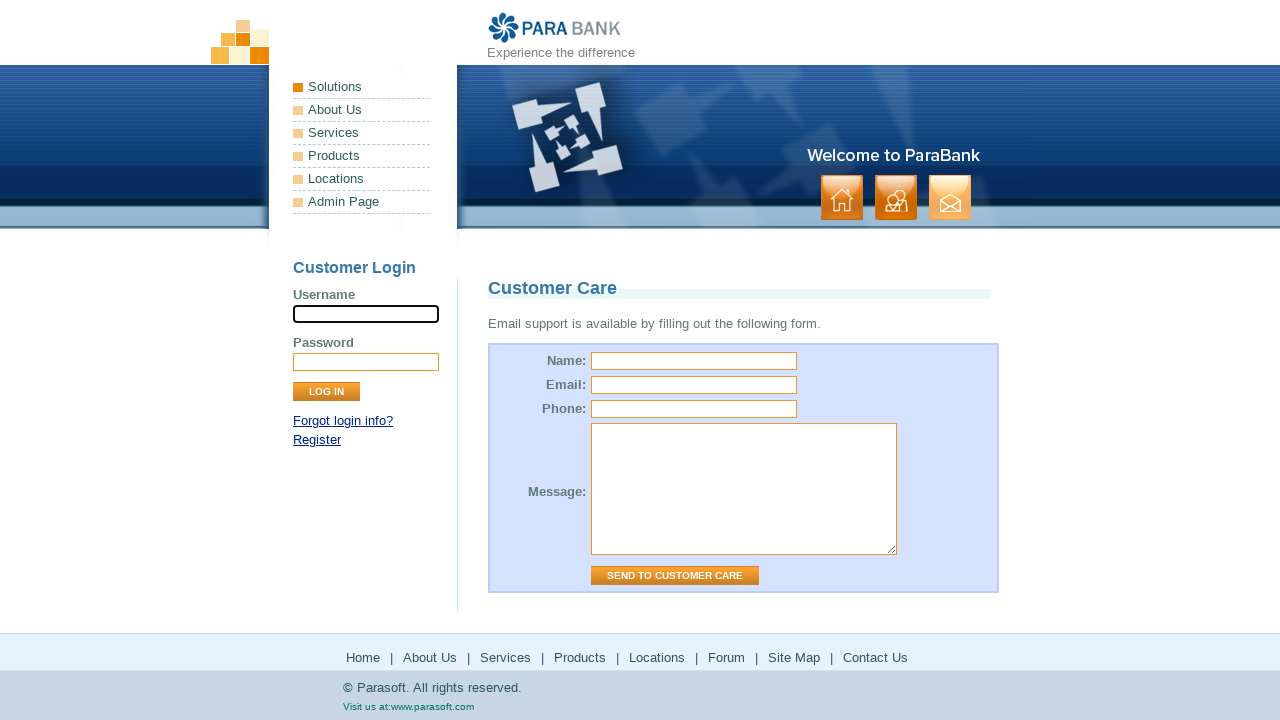

Filled name field with 'TestUser1' on input[name='name']
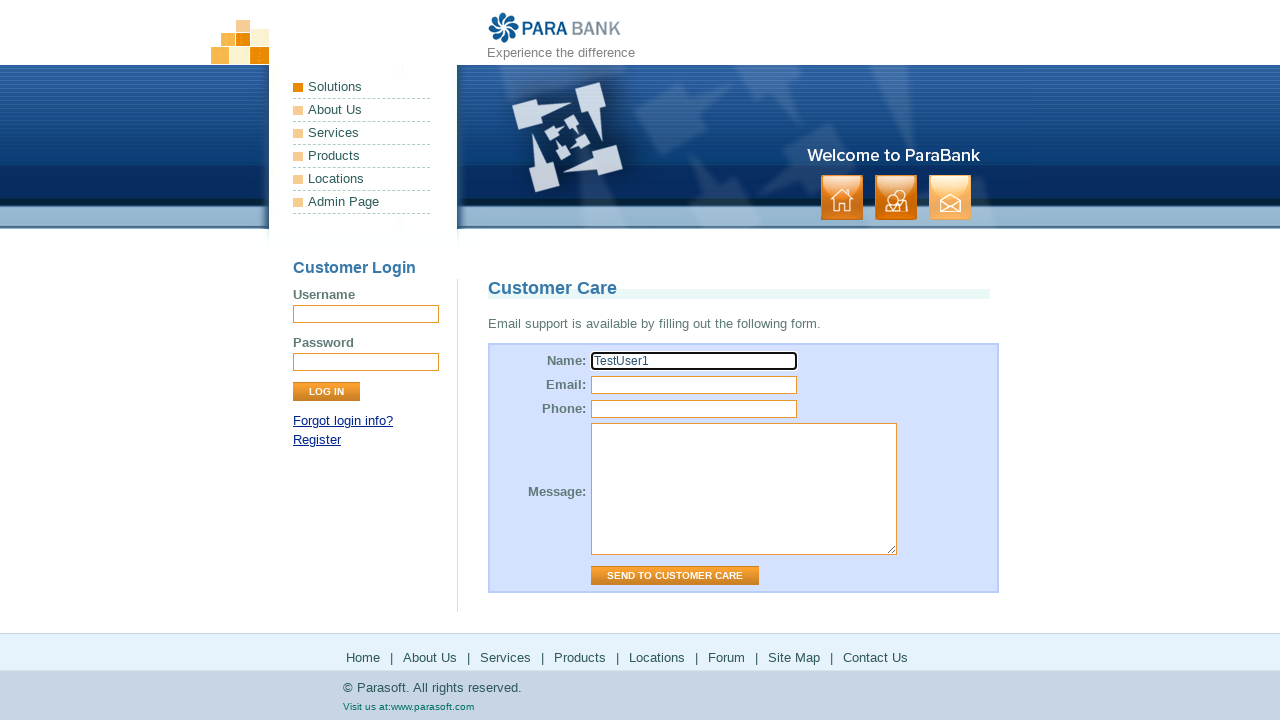

Filled email field with 'example@example.com' on input[name='email']
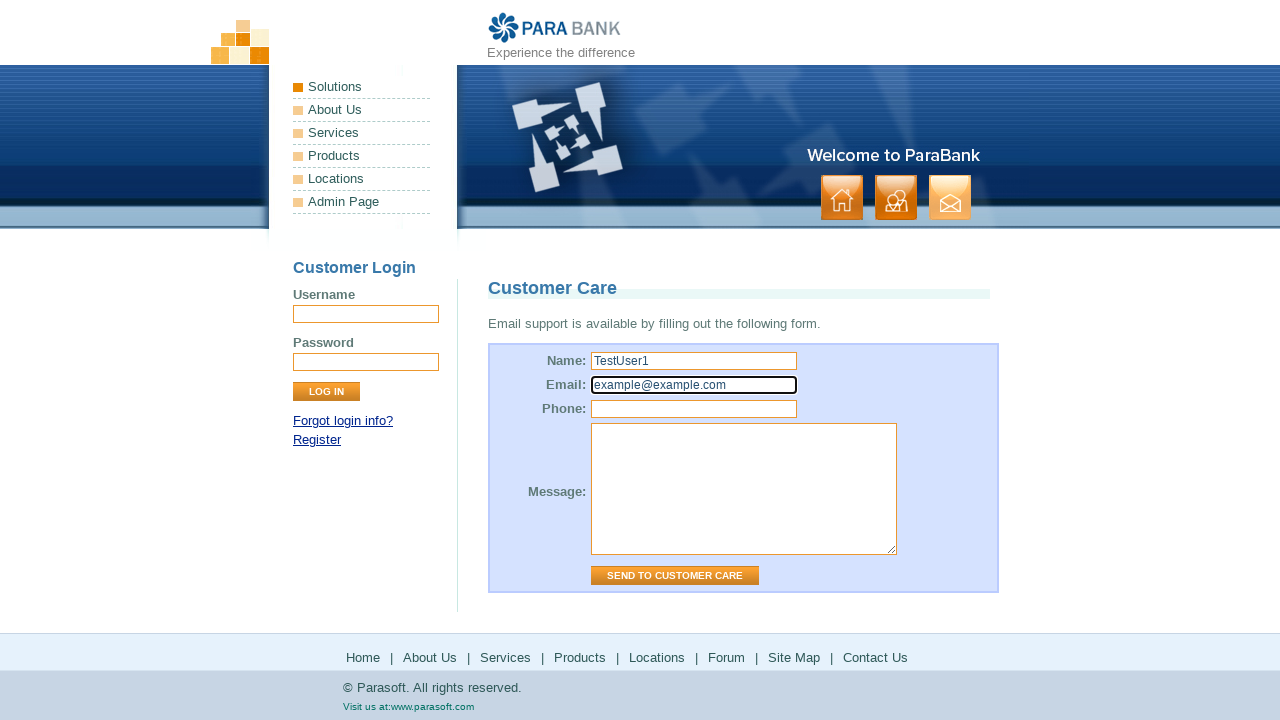

Filled phone field with '111111111' on input[name='phone']
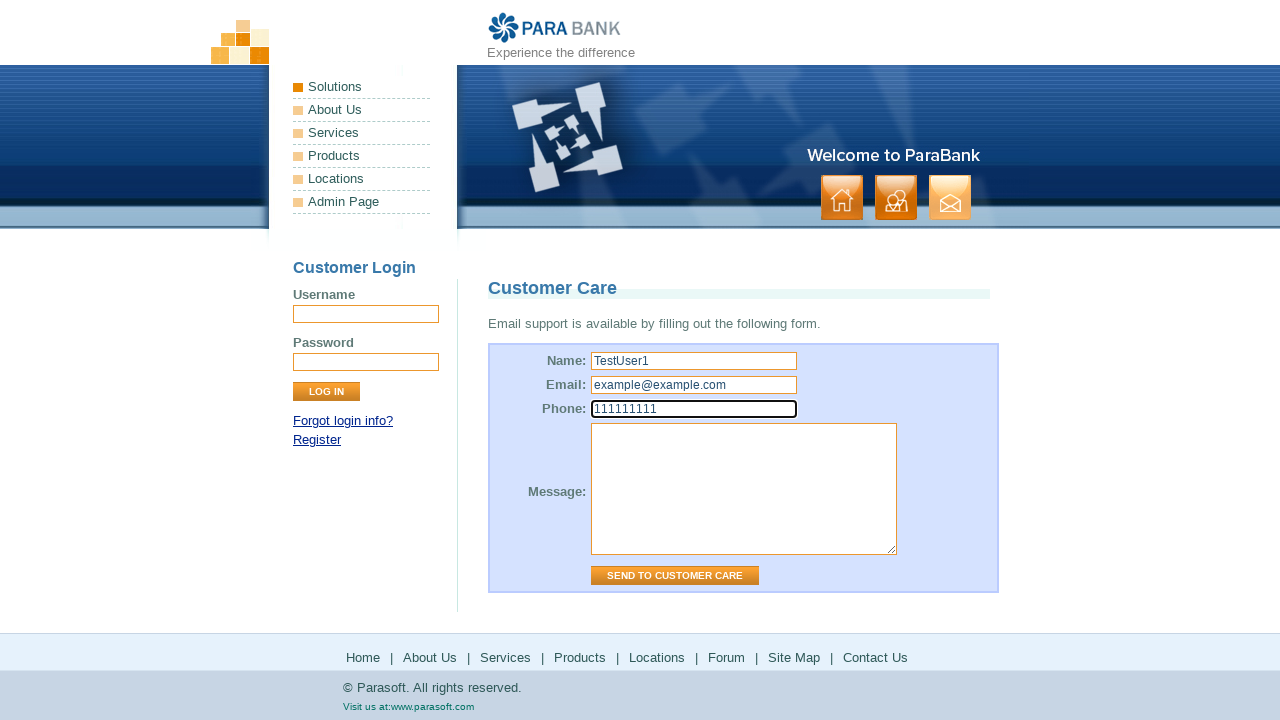

Filled message field with 'Text' on textarea[name='message']
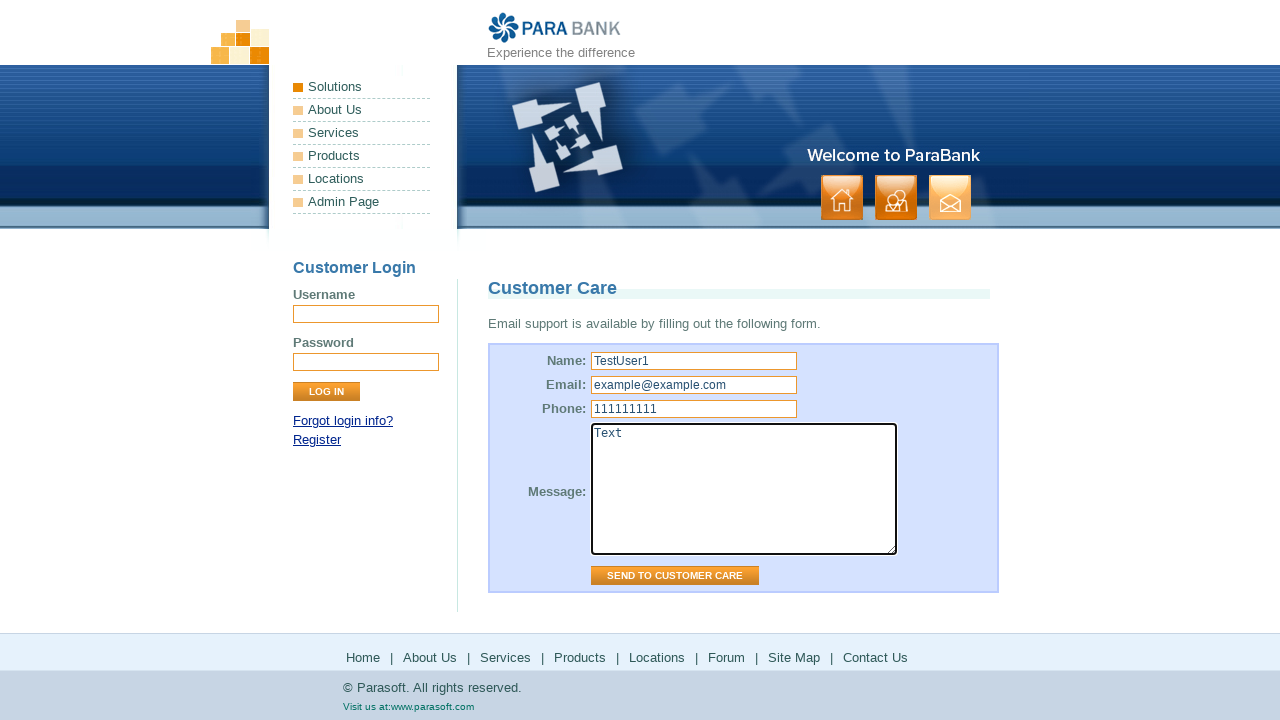

Clicked submit button at (675, 576) on #contactForm input.button
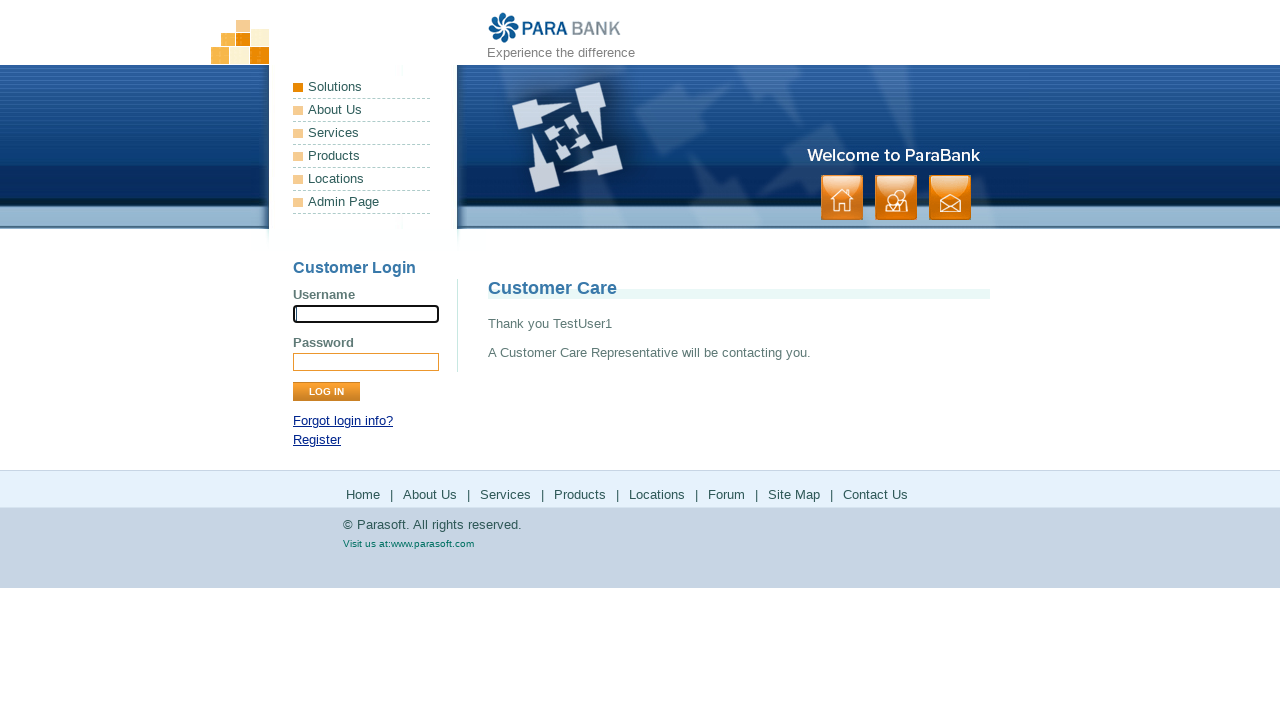

Confirmation message appeared with 'Thank you' text
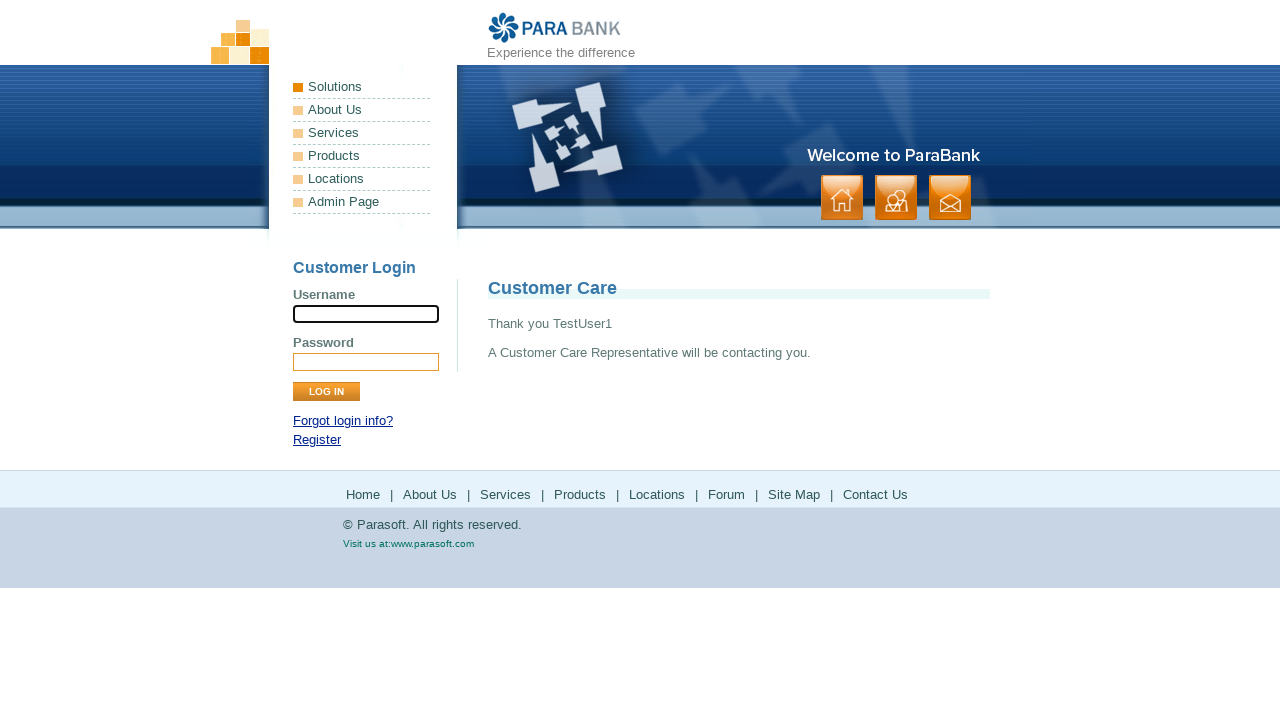

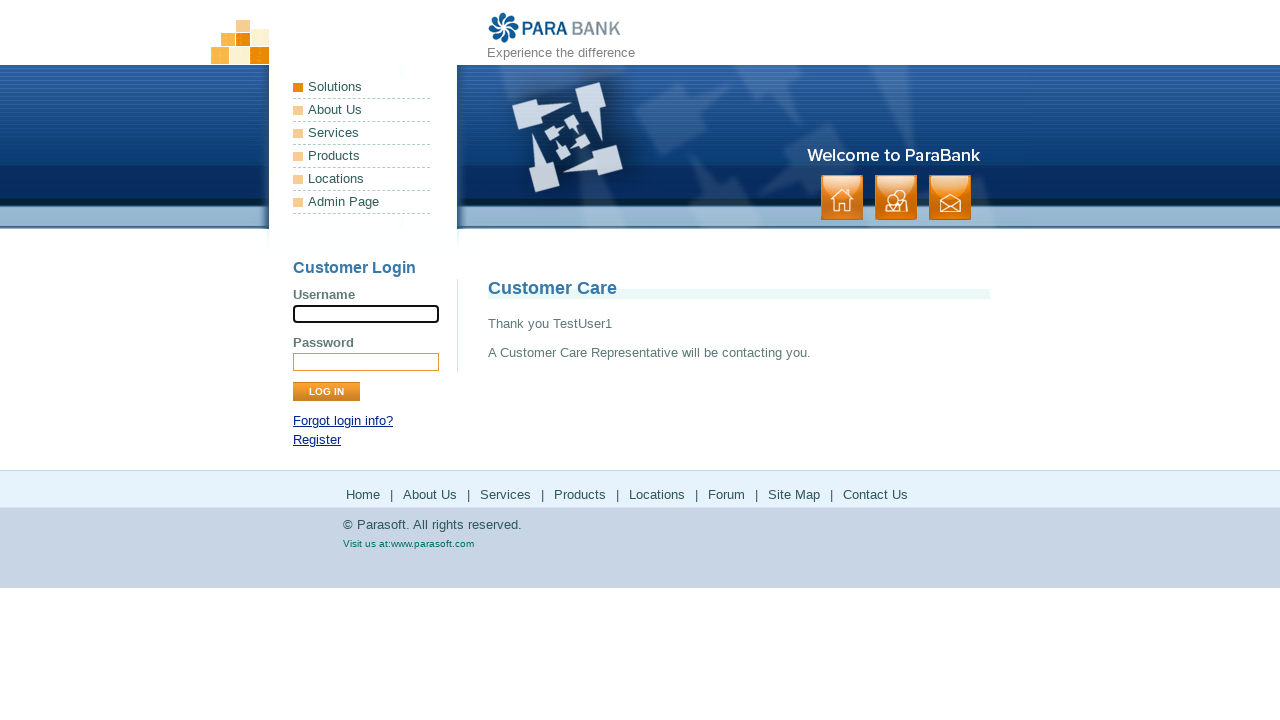